Tests keyboard shortcuts functionality by copying text from one input field to another using Ctrl+A, Ctrl+C, Tab, and Ctrl+V keyboard combinations

Starting URL: https://text-compare.com/

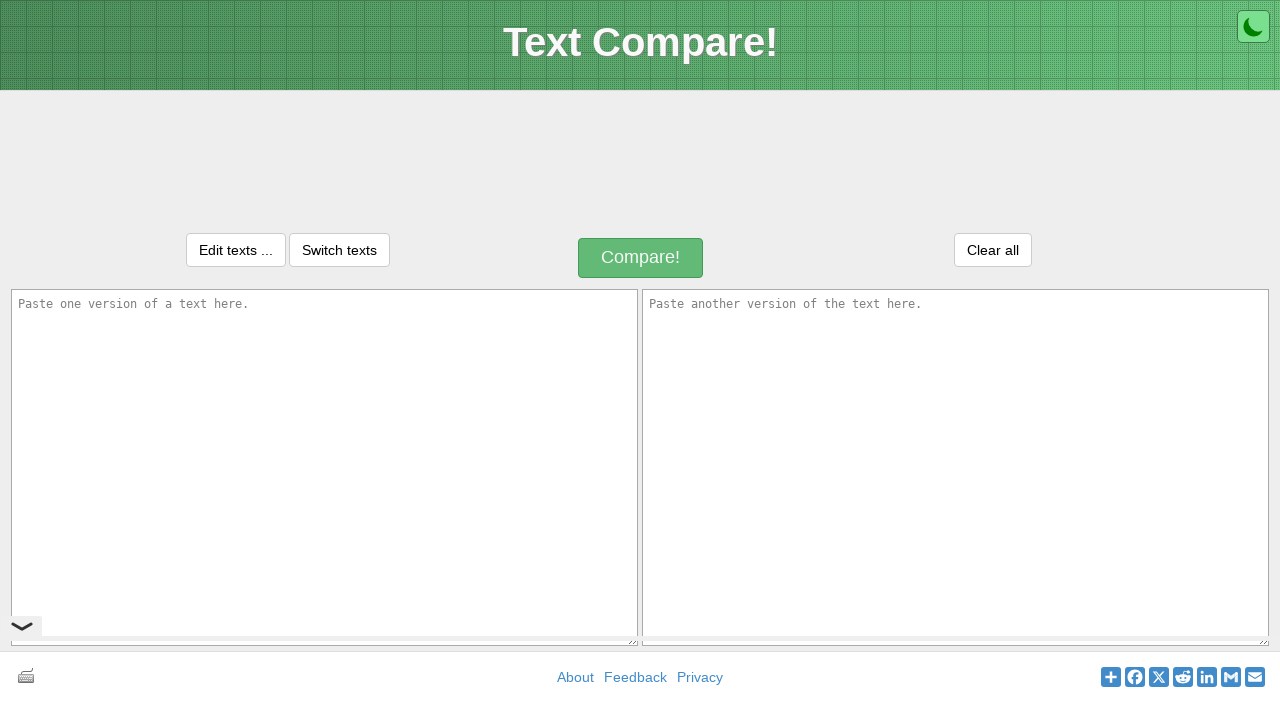

Filled first input field with 'Welcome to Selenium' on #inputText1
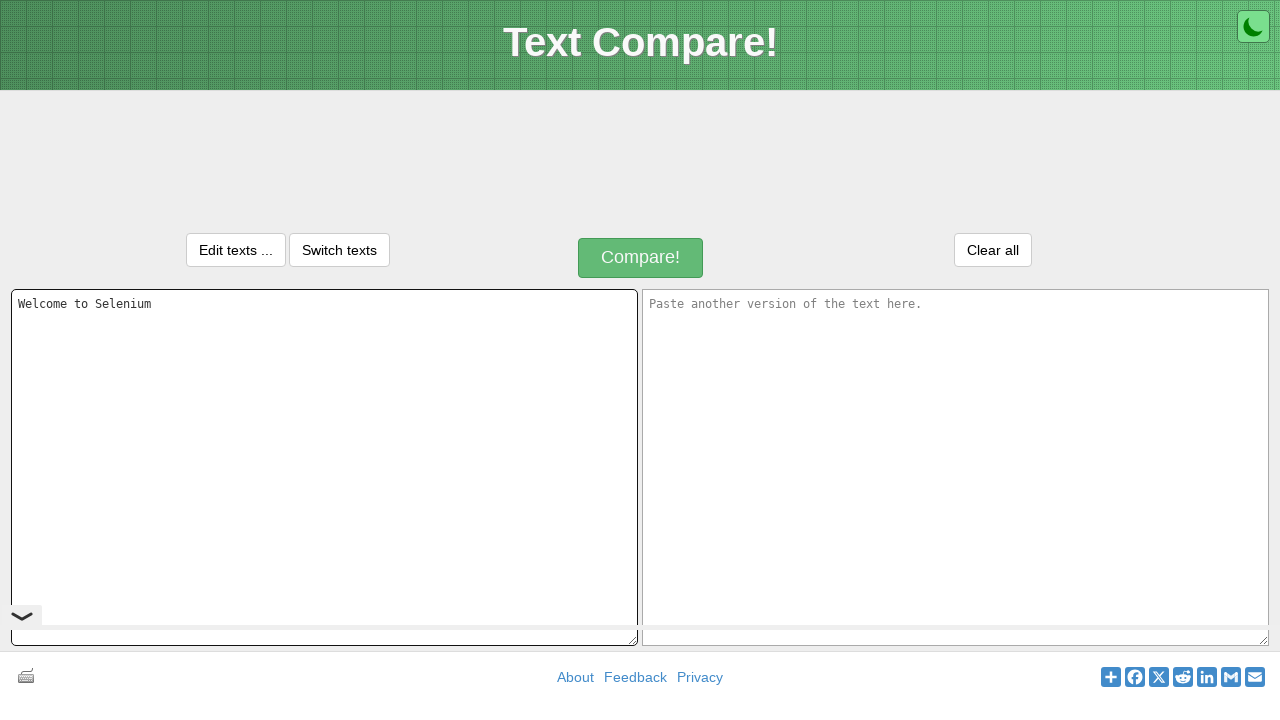

Clicked on first input field to focus it at (324, 467) on #inputText1
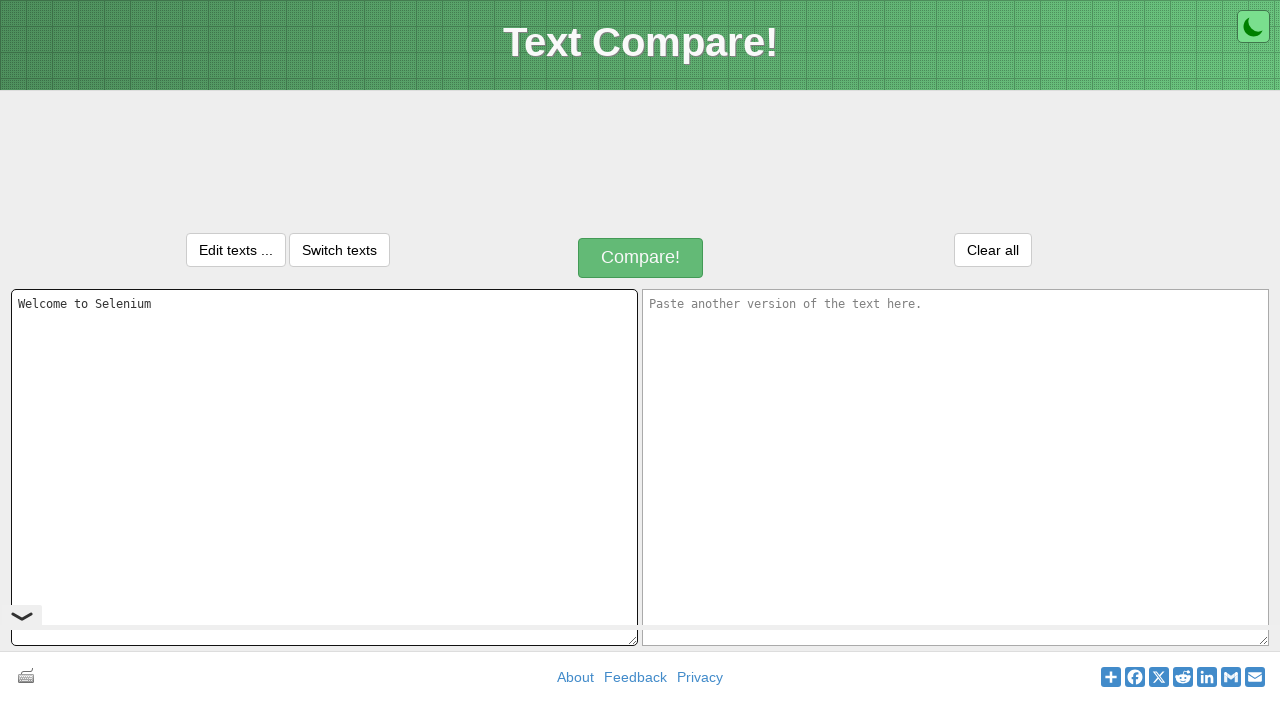

Pressed Ctrl+A to select all text in first input field
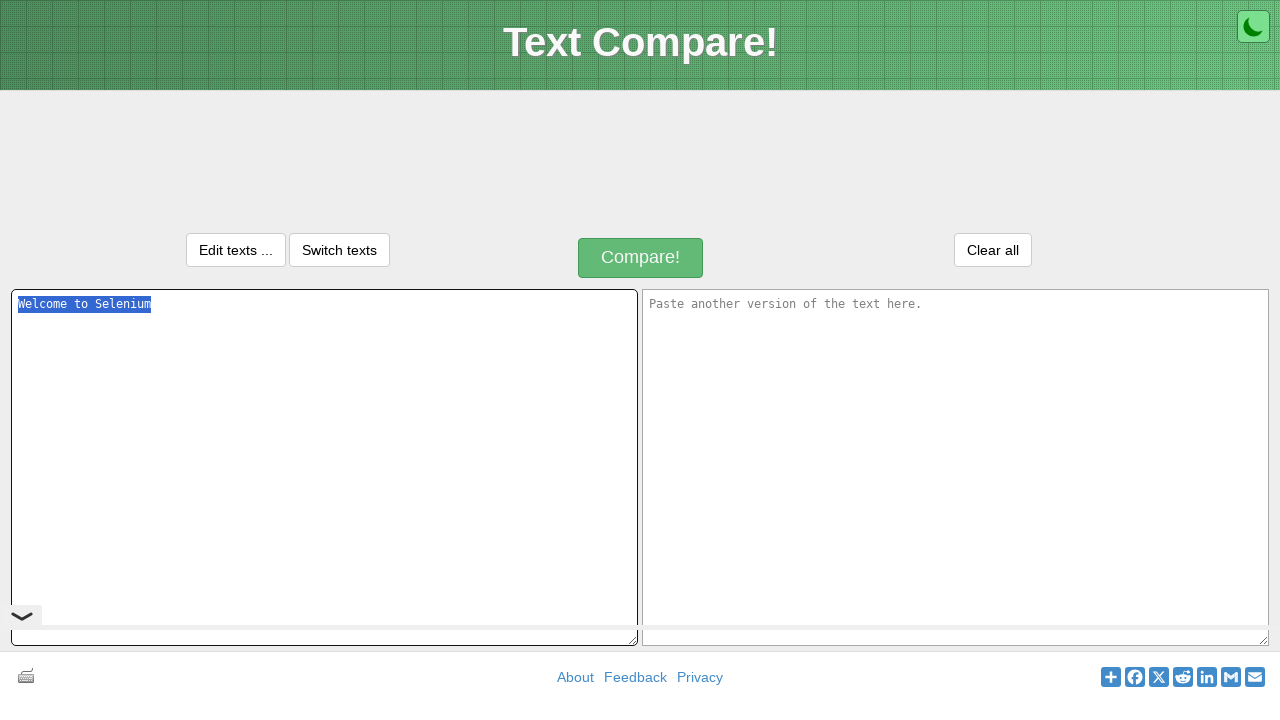

Pressed Ctrl+C to copy selected text
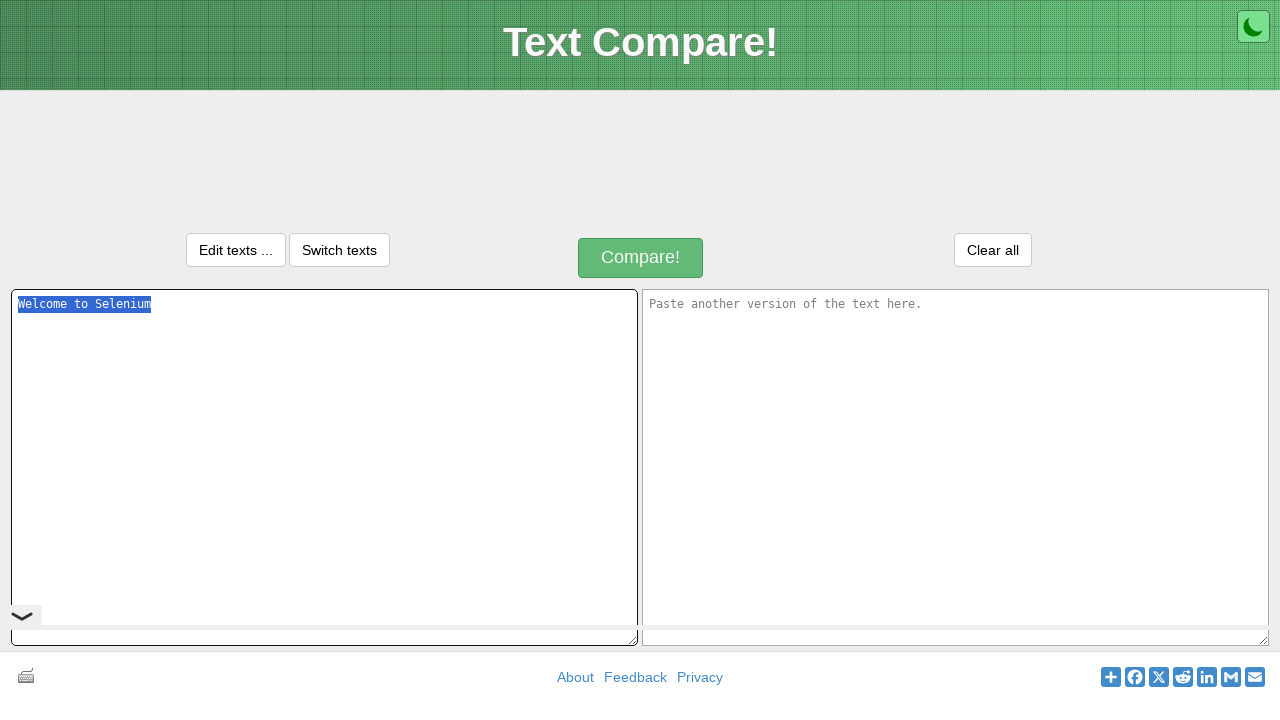

Pressed Tab to move to next input field
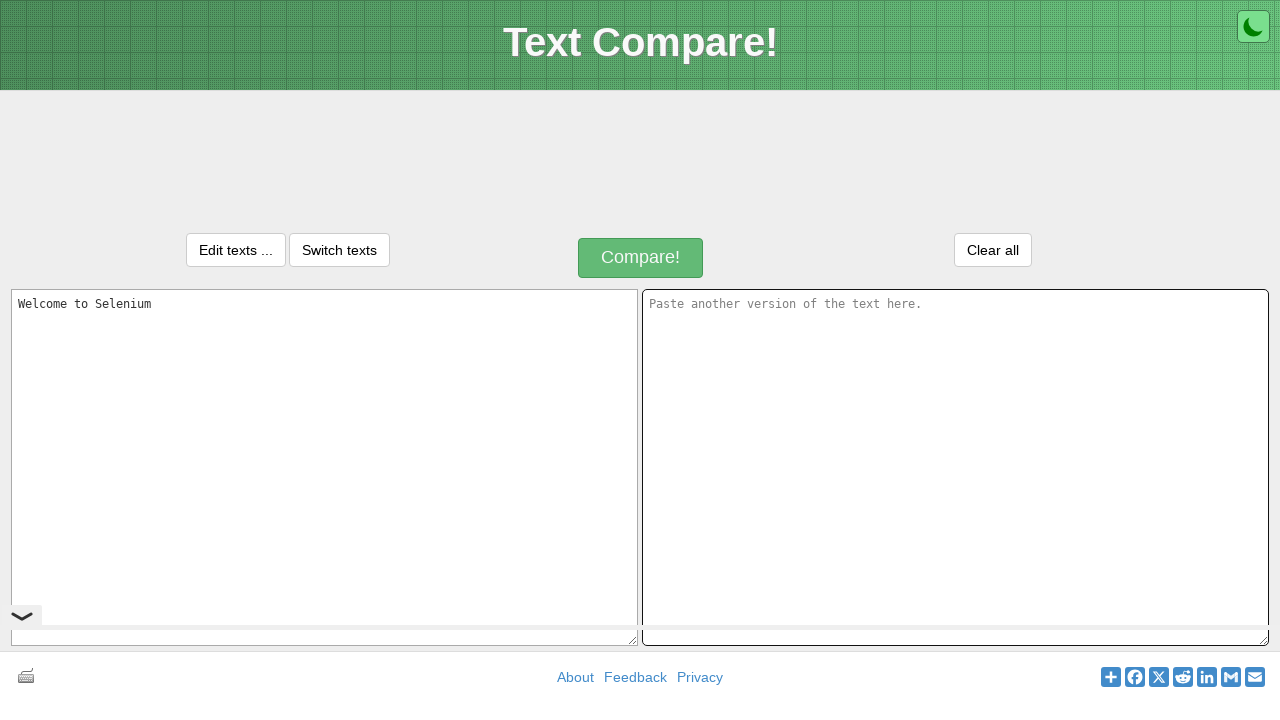

Pressed Ctrl+V to paste text into second input field
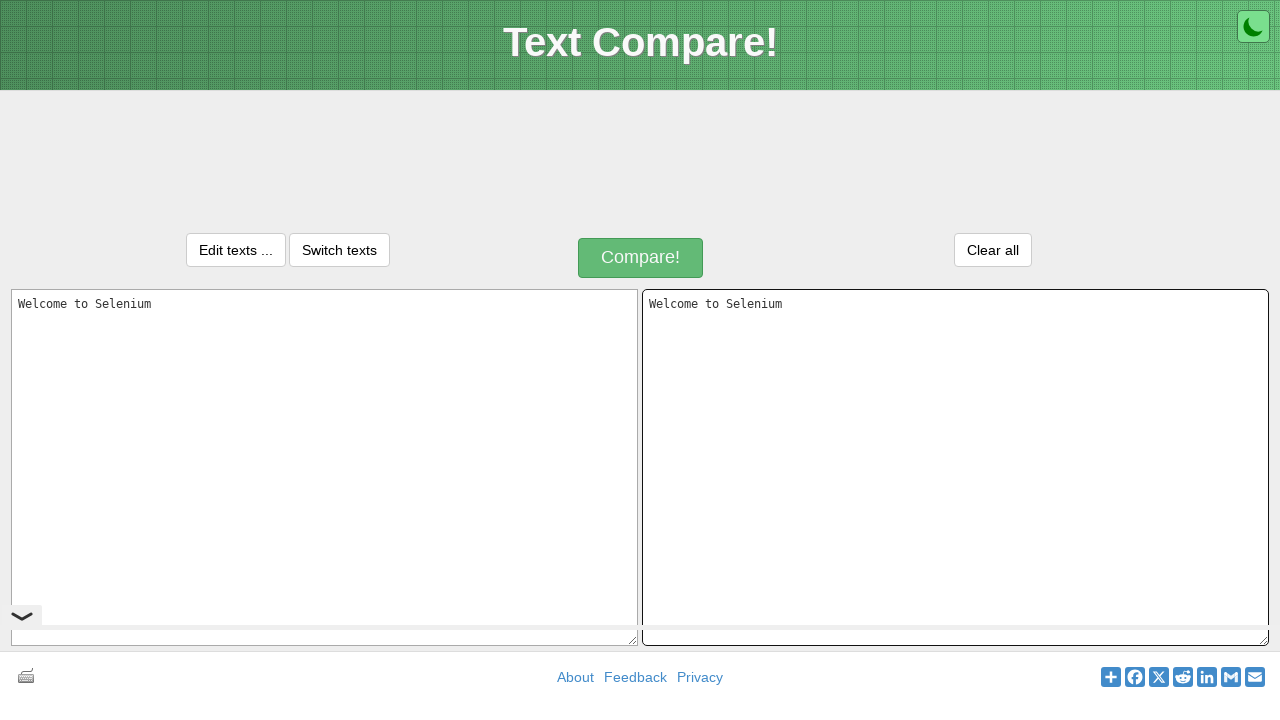

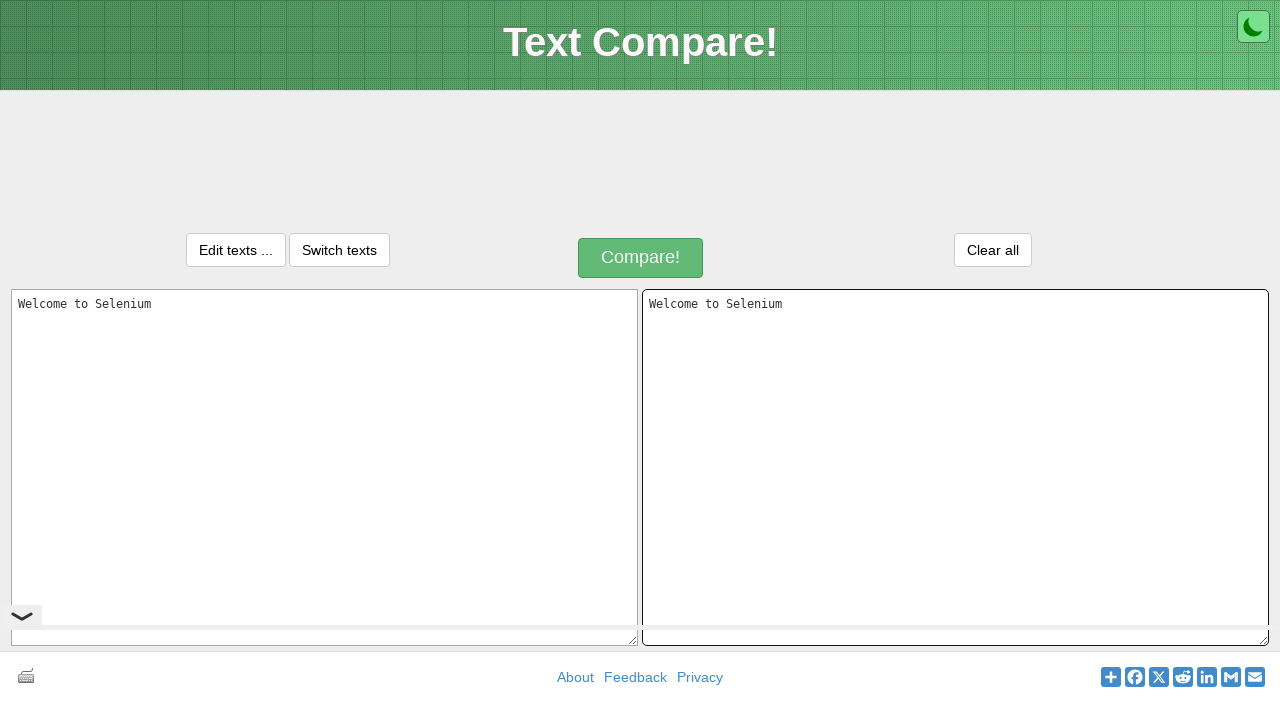